Tests date picker functionality by navigating through calendar years and months to select a specific date, then verifies the selected date is correctly displayed

Starting URL: https://rahulshettyacademy.com/seleniumPractise/#/offers

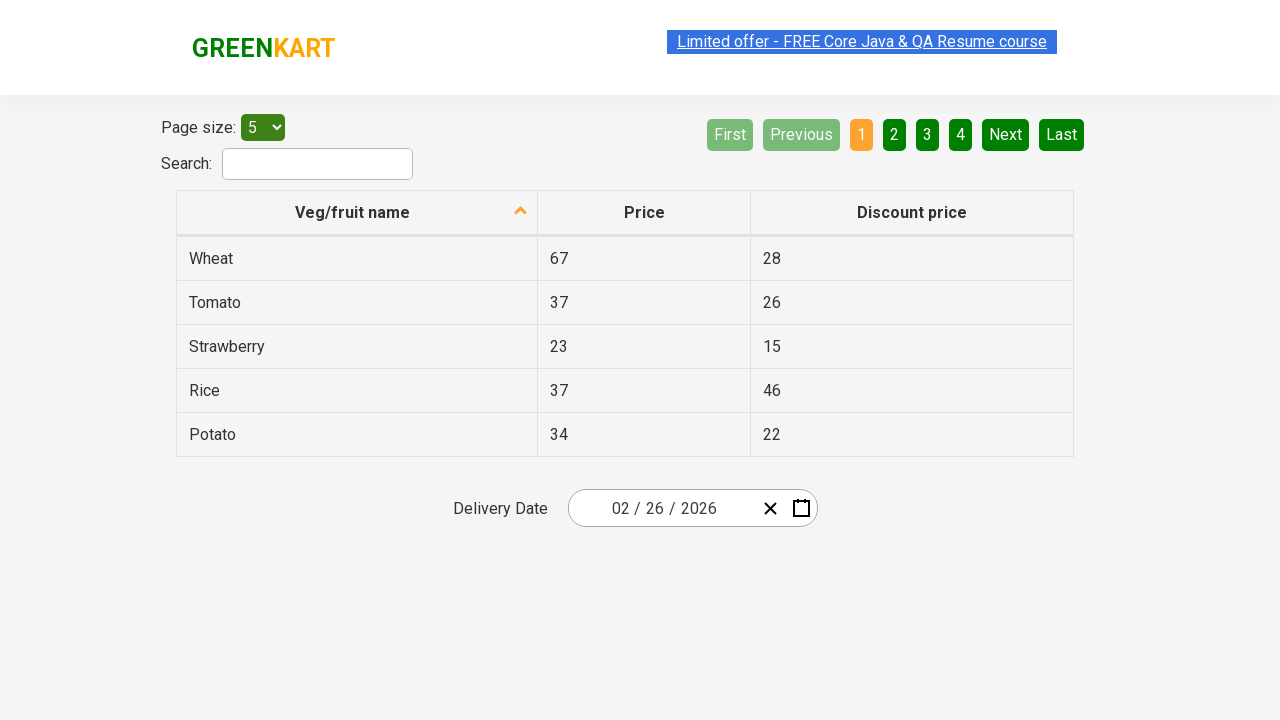

Clicked date picker input to open calendar at (662, 508) on .react-date-picker__inputGroup
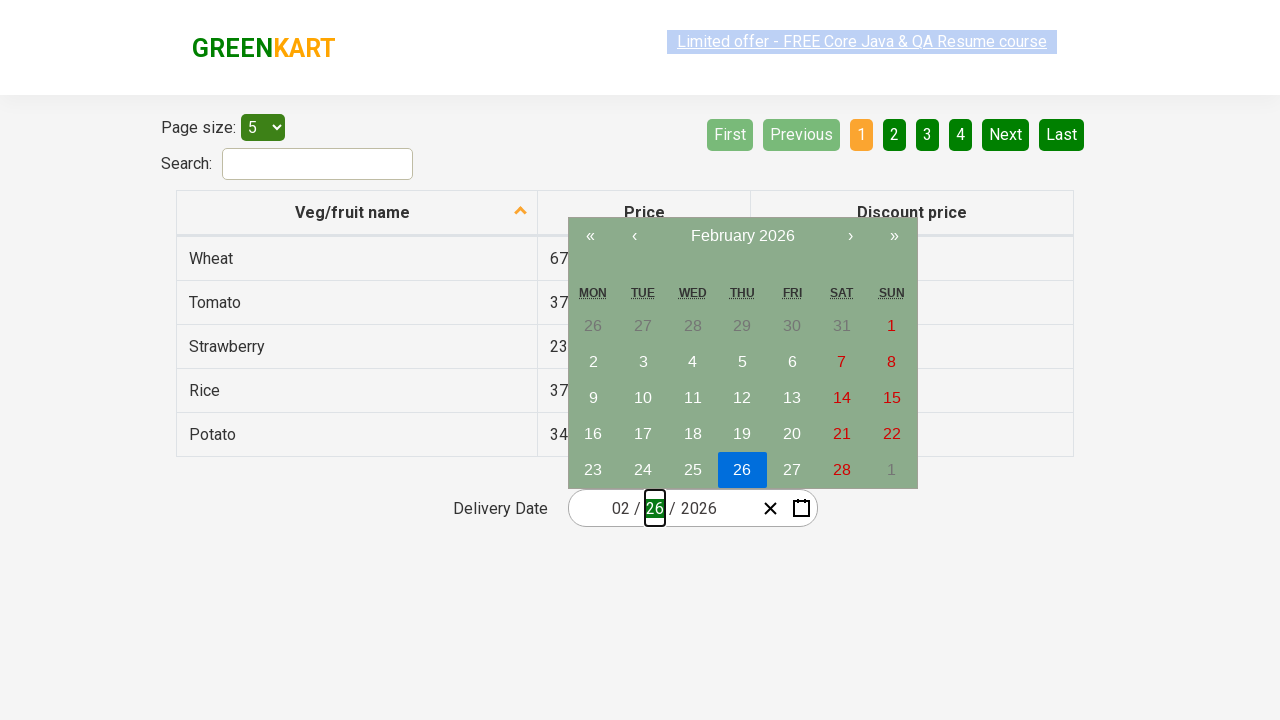

Clicked navigation label to navigate to month view at (742, 236) on .react-calendar__navigation__label
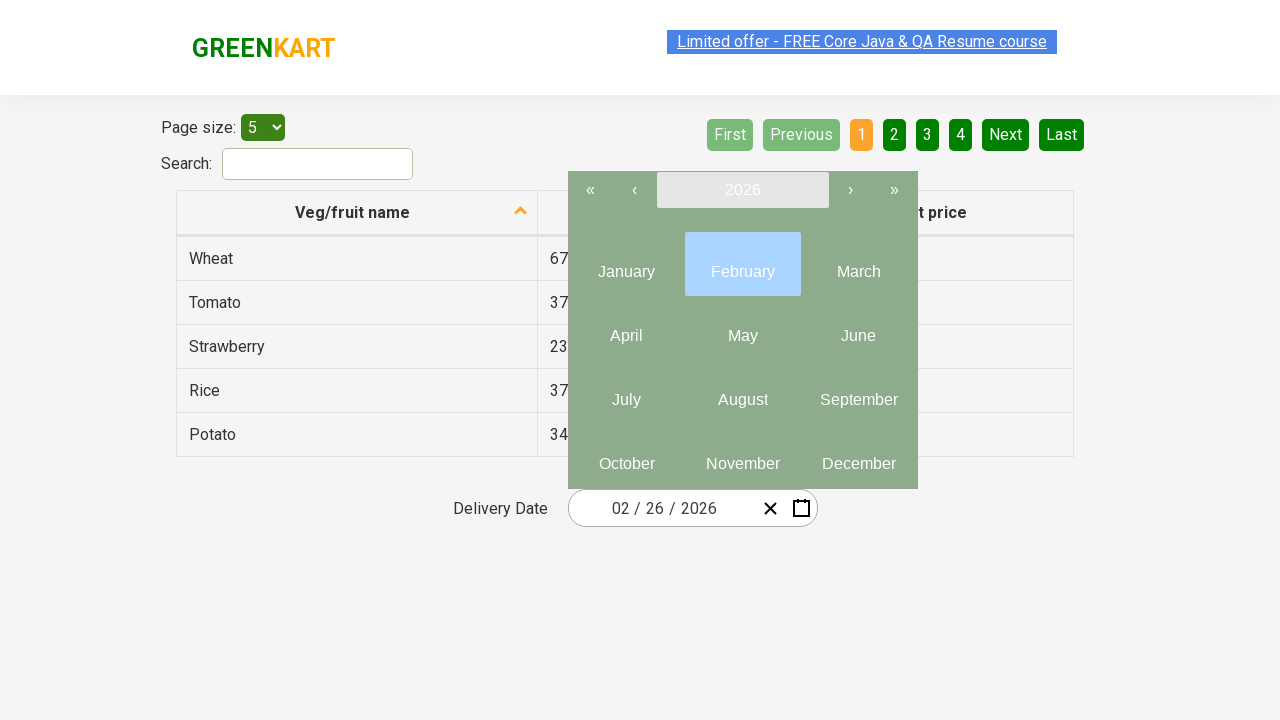

Clicked navigation label again to navigate to year view at (742, 190) on .react-calendar__navigation__label
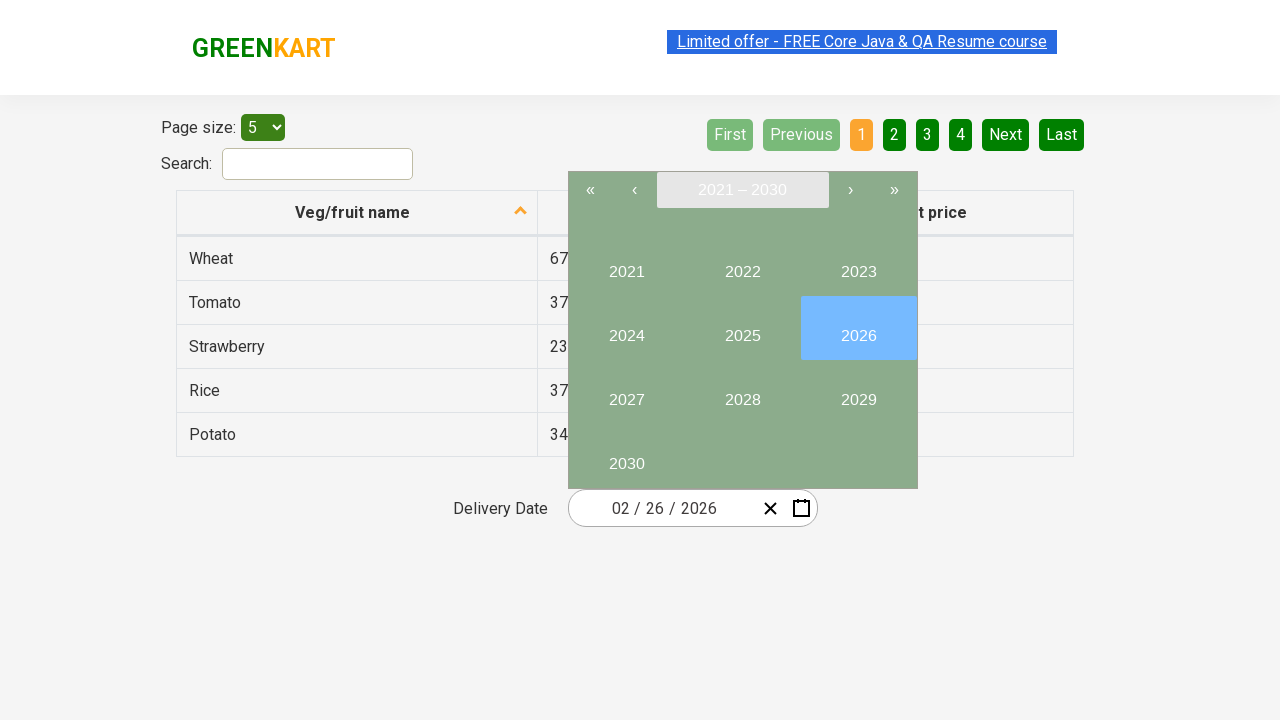

Selected year 2027 at (626, 392) on button:has-text('2027')
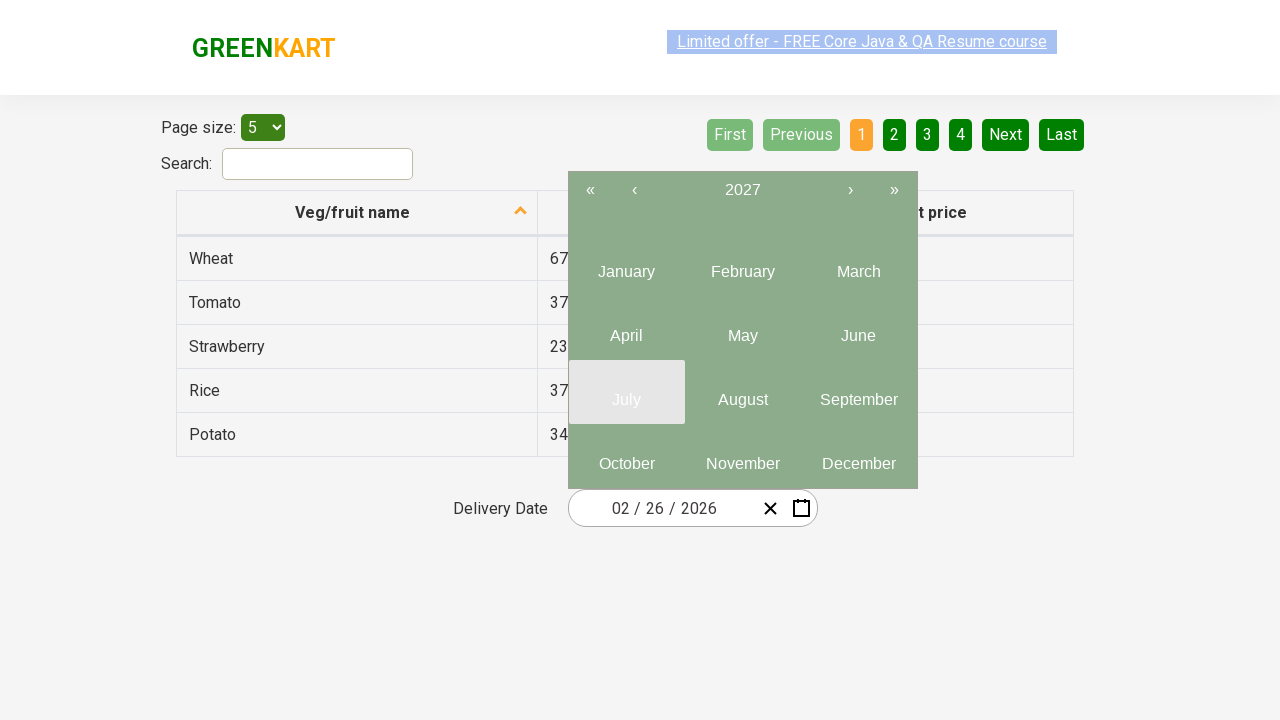

Selected month June from year view at (858, 328) on .react-calendar__year-view__months__month >> nth=5
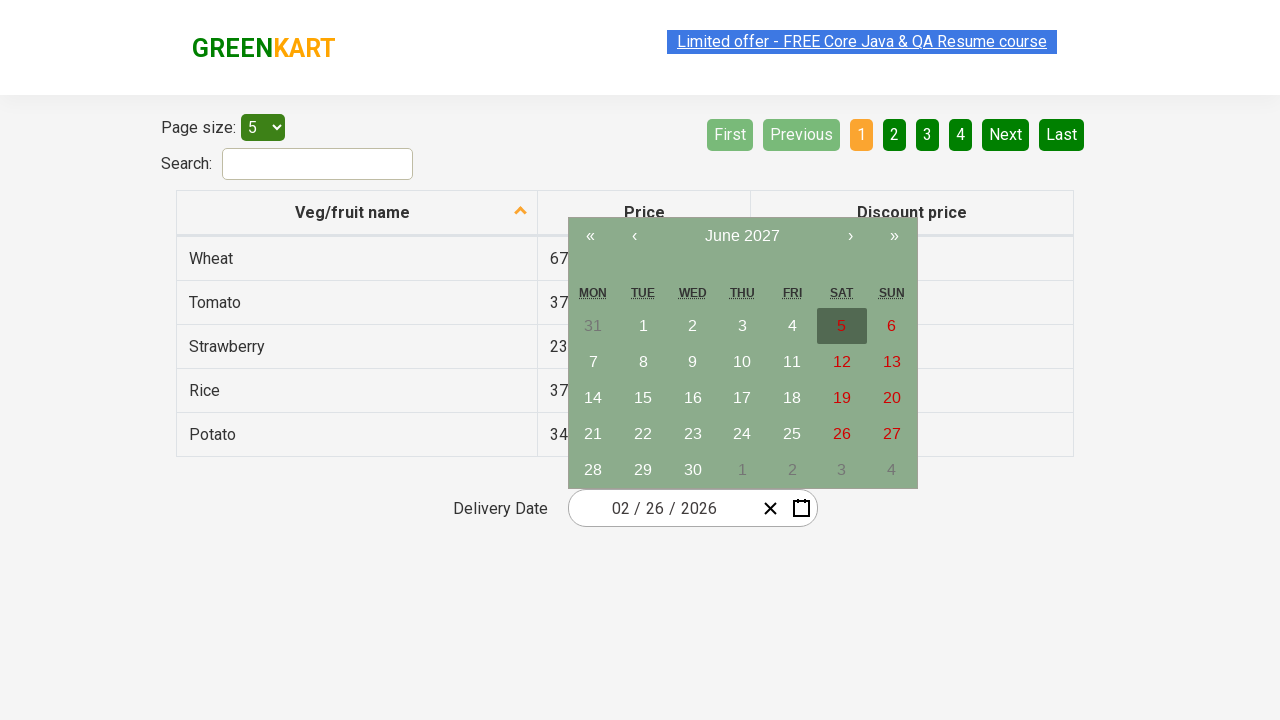

Selected date 15 from calendar at (643, 398) on abbr:has-text('15')
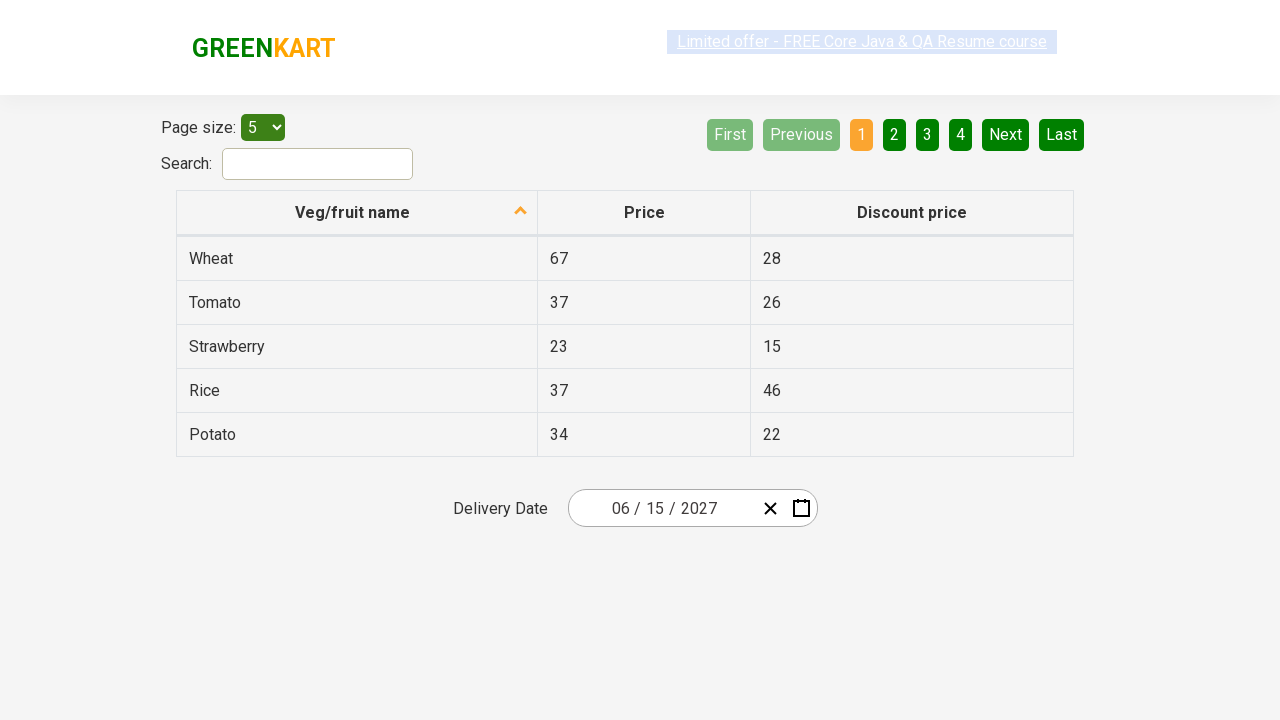

Located all date input fields
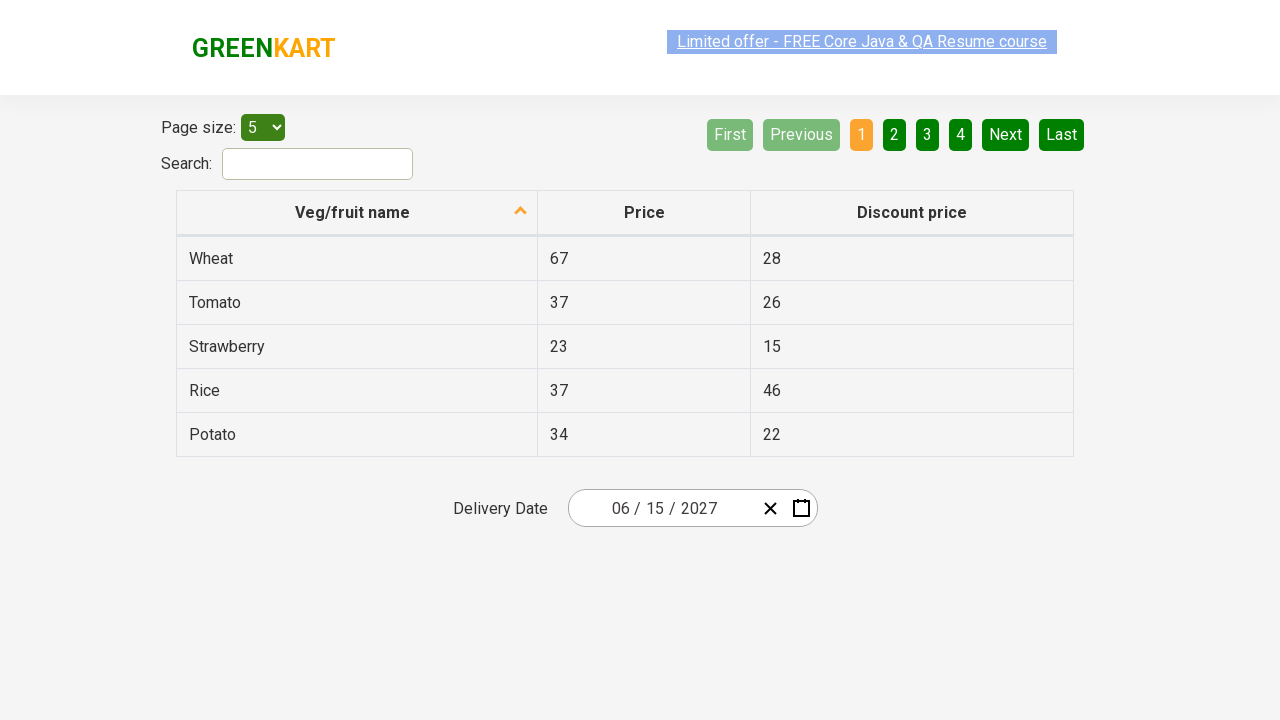

Retrieved value '6' from date input field 1 of 3
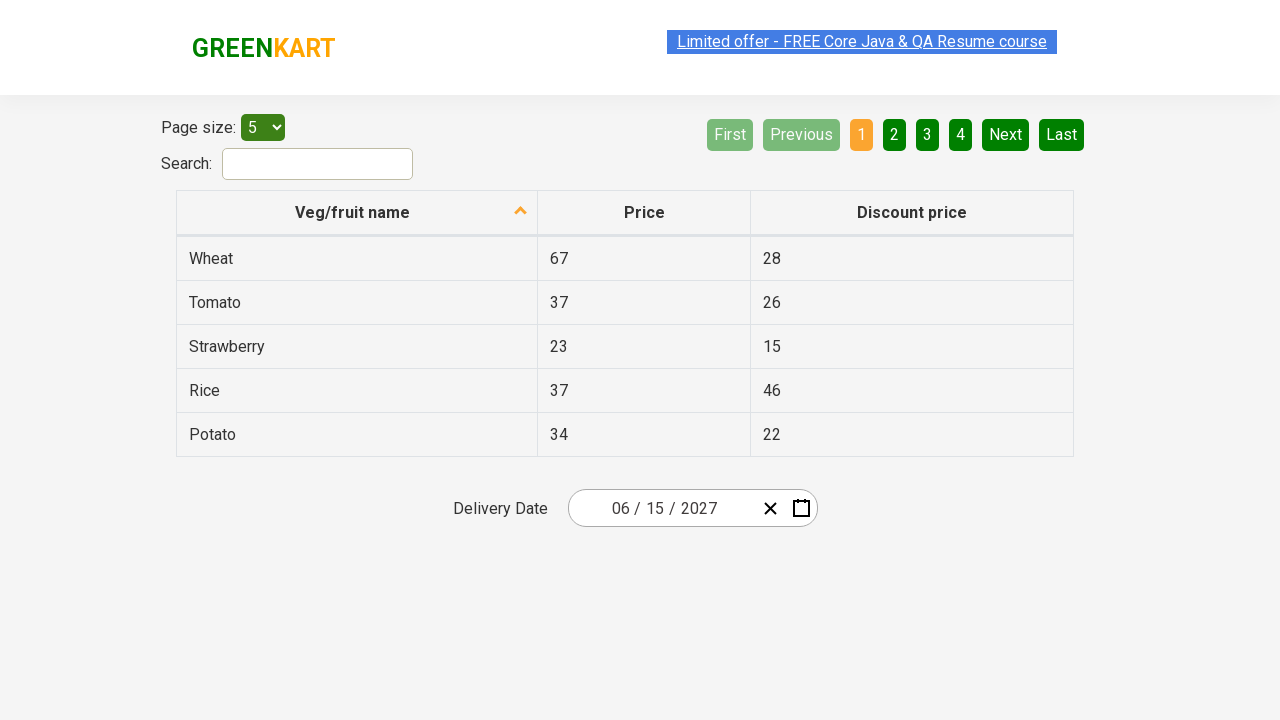

Verified date input field 1 contains expected value '6'
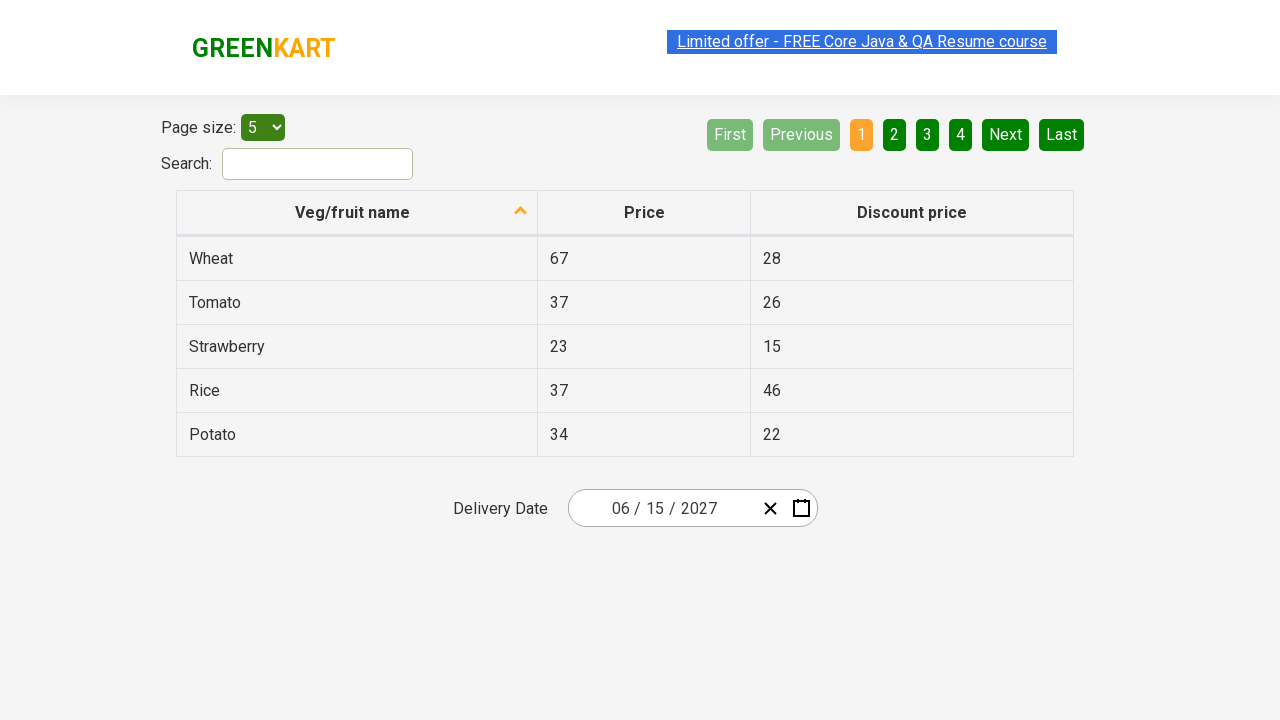

Retrieved value '15' from date input field 2 of 3
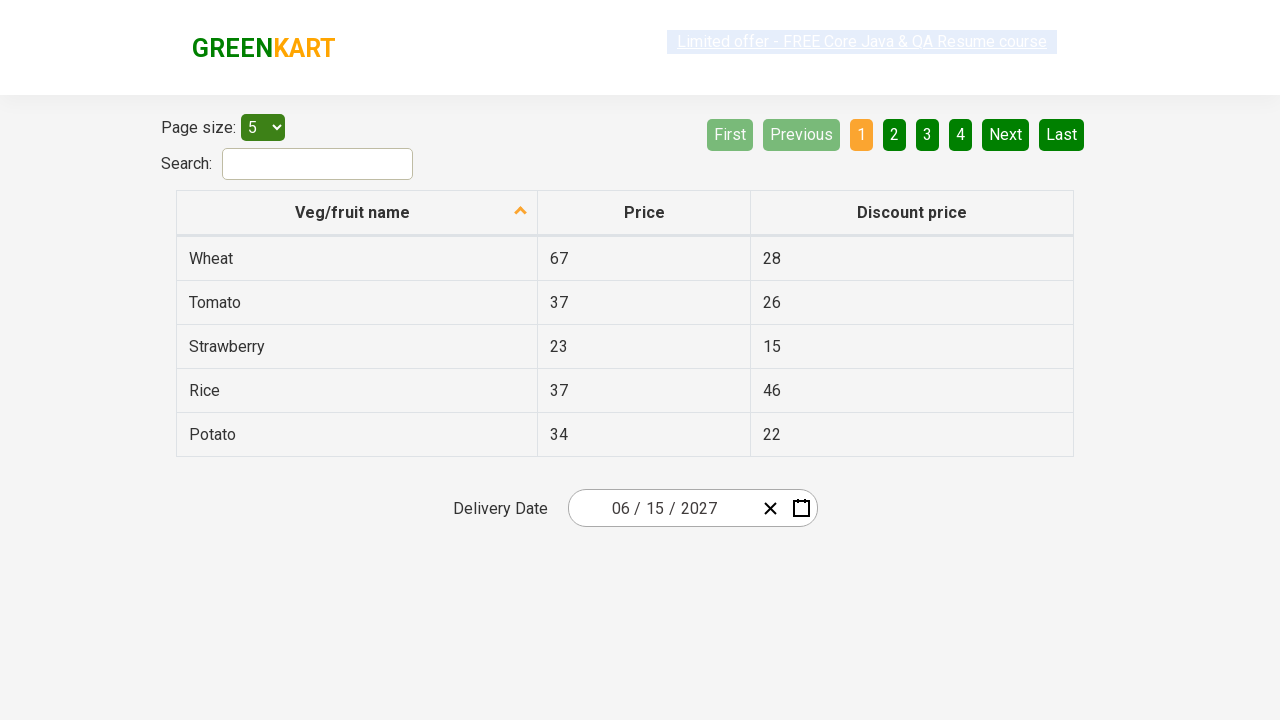

Verified date input field 2 contains expected value '15'
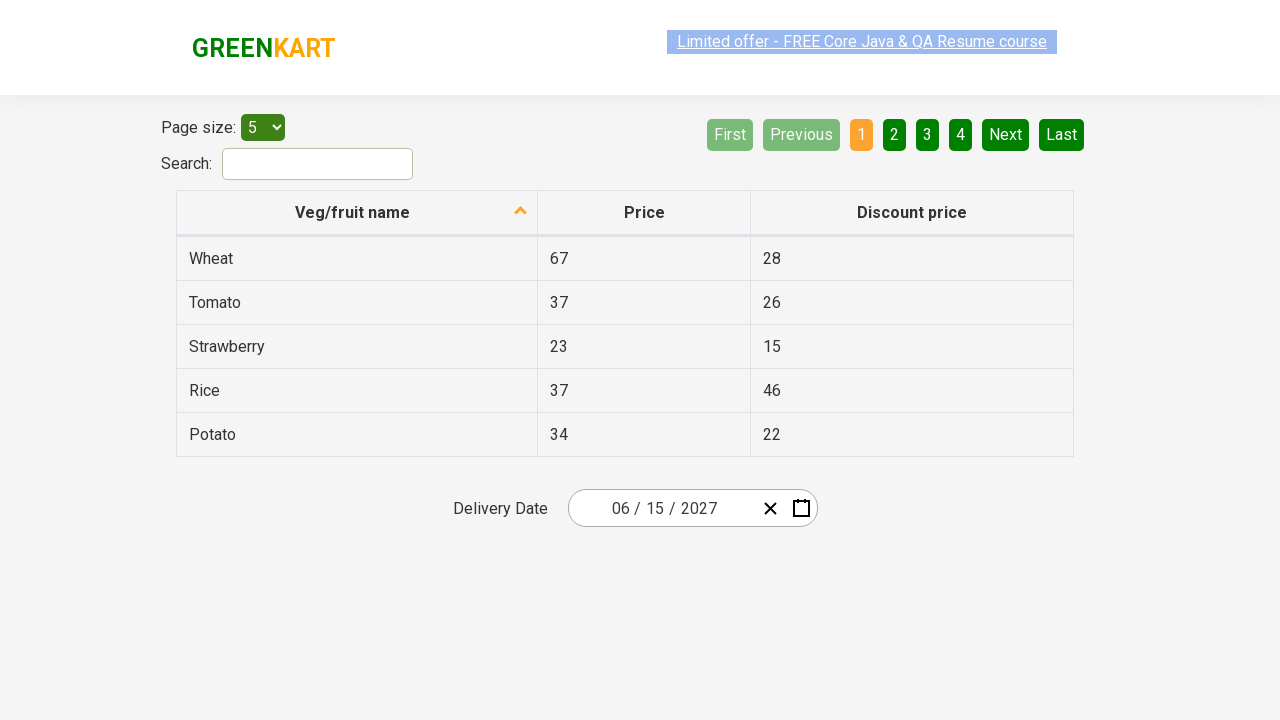

Retrieved value '2027' from date input field 3 of 3
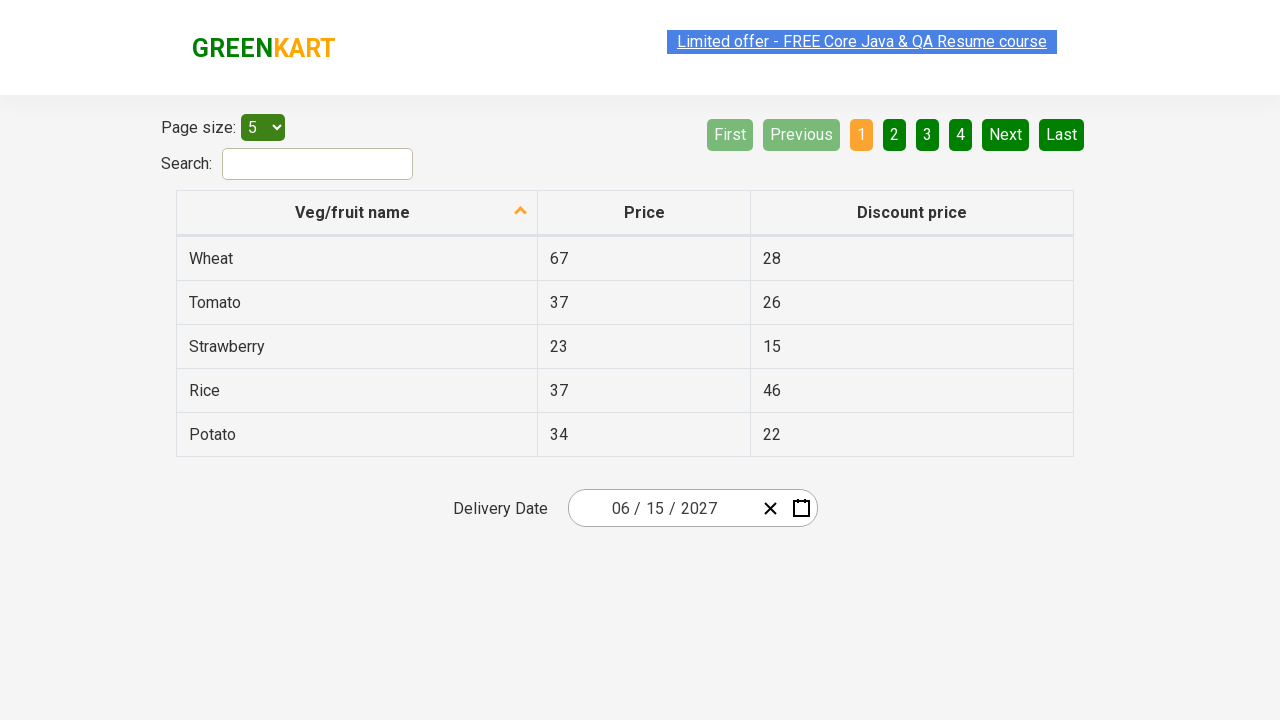

Verified date input field 3 contains expected value '2027'
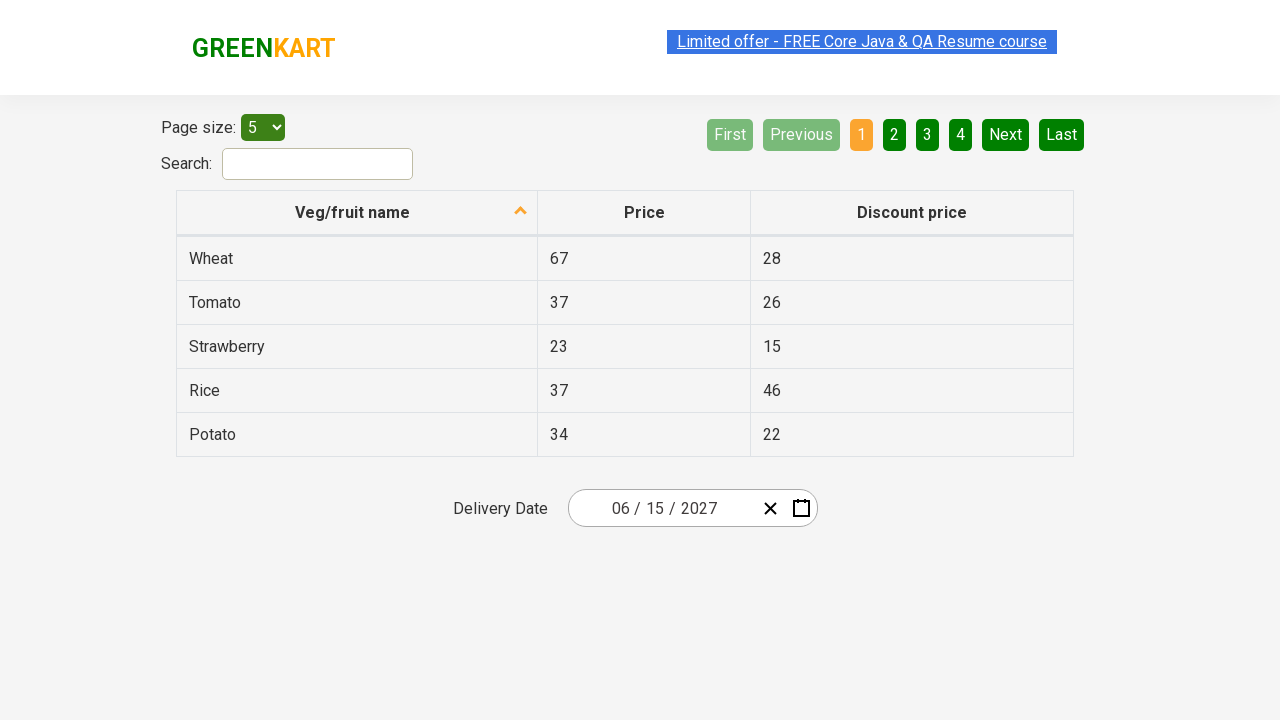

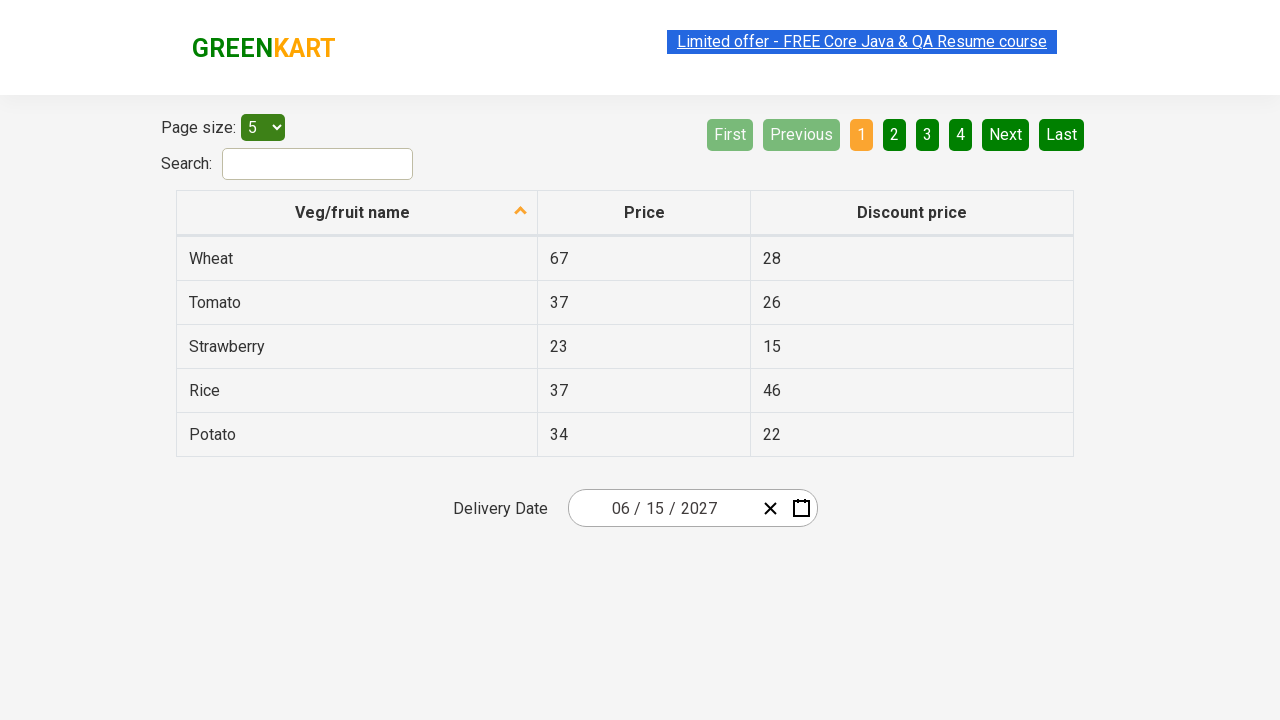